Tests JavaScript alert handling by clicking a button that triggers an alert and then accepting/dismissing the alert dialog

Starting URL: https://demoqa.com/alerts

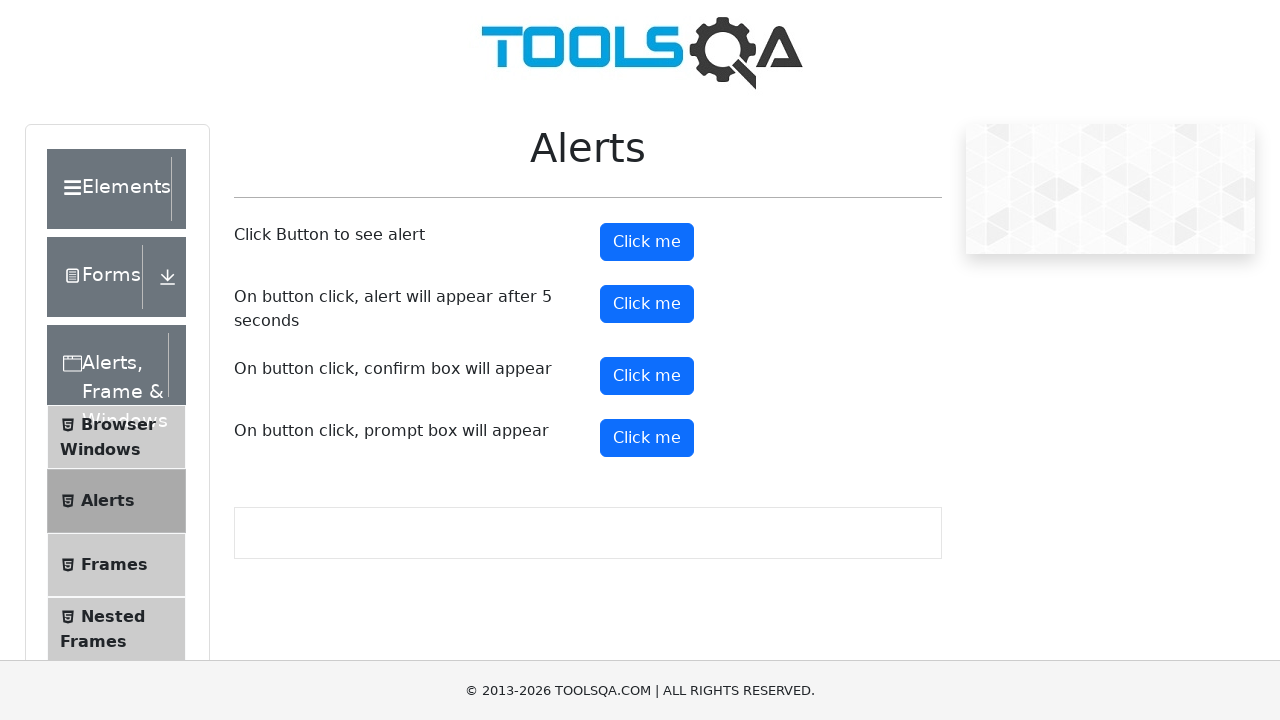

Scrolled down the page by 150 pixels
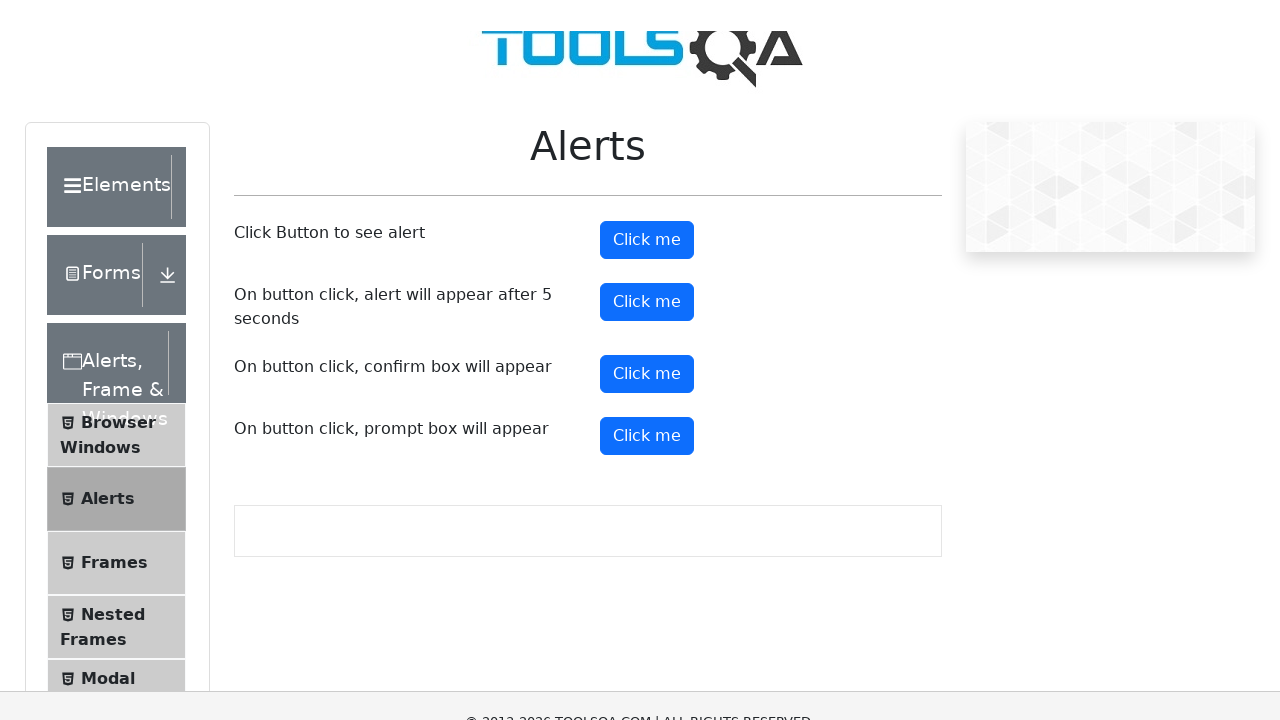

Clicked the alert button to trigger JavaScript alert at (647, 92) on button#alertButton
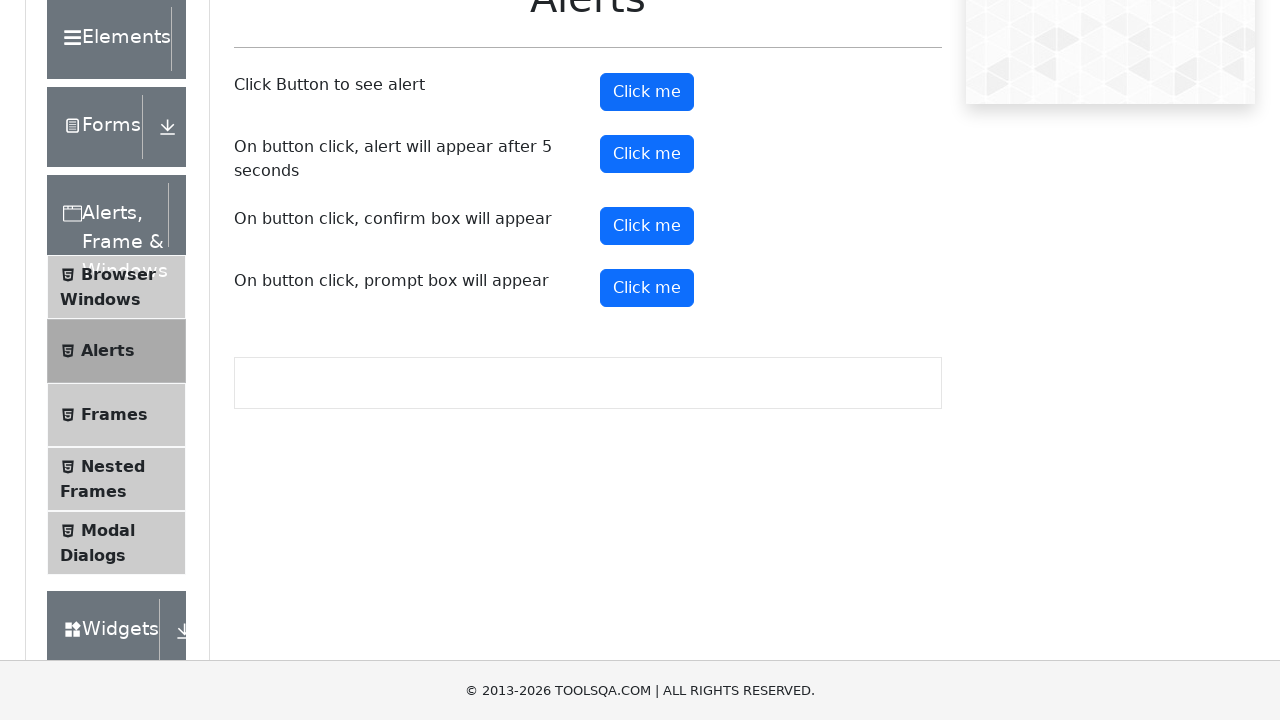

Set up dialog handler to accept alerts
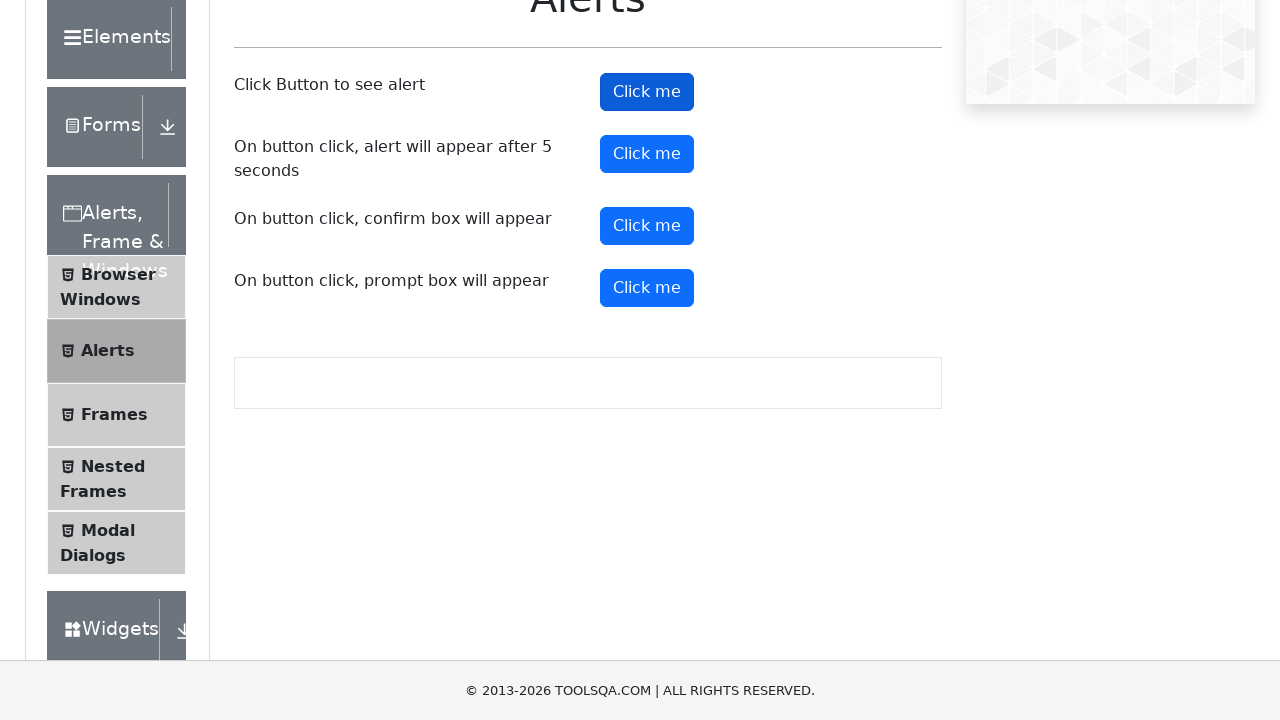

Clicked the alert button again to trigger and handle alert at (647, 92) on button#alertButton
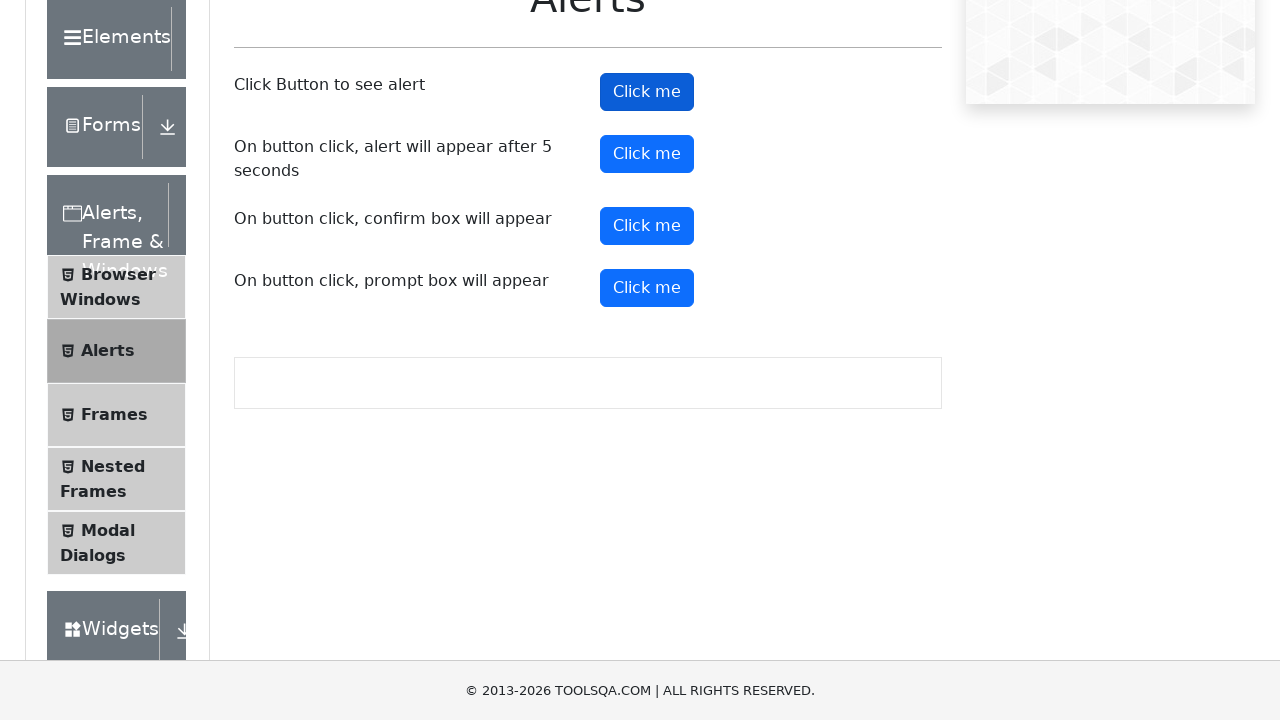

Waited 500ms for alert to be processed
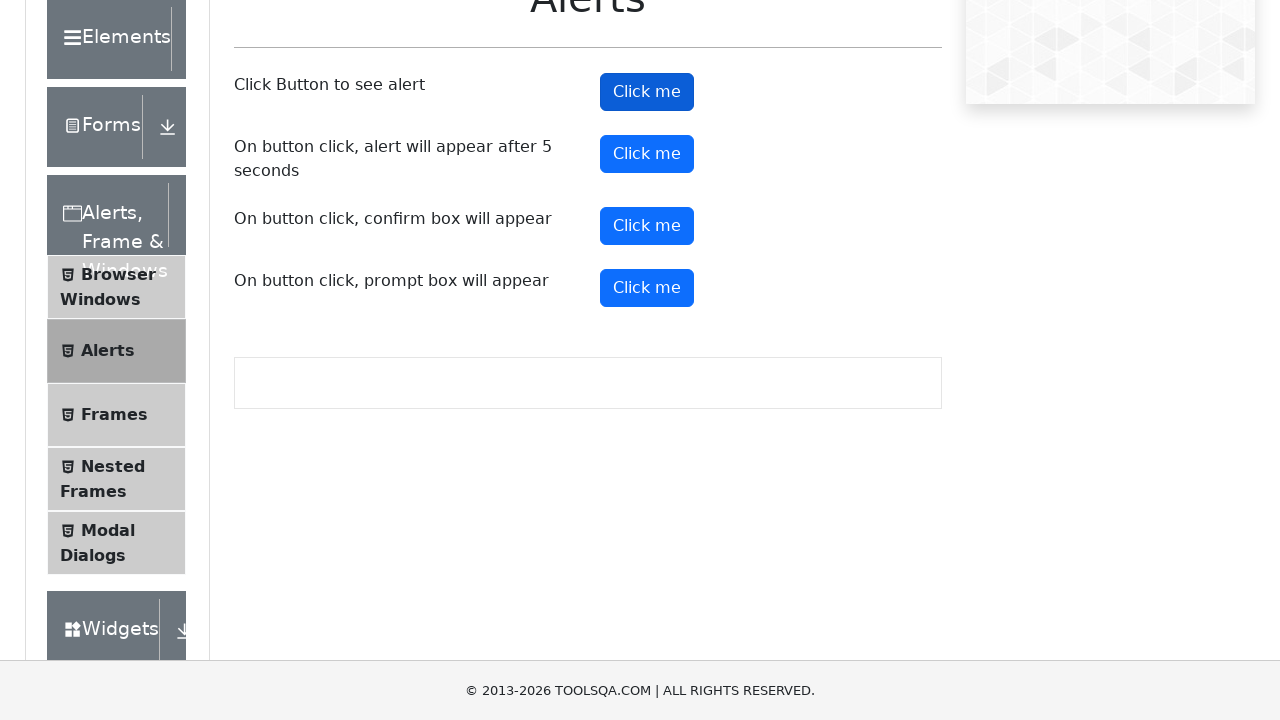

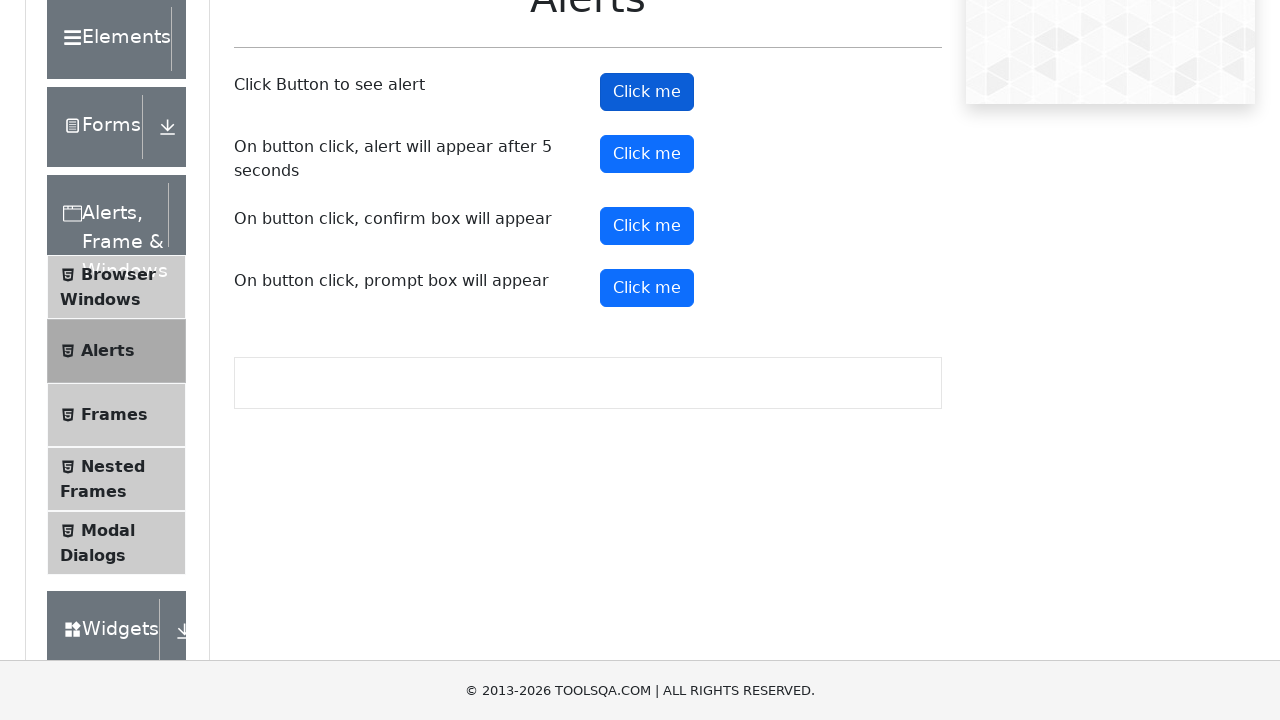